Navigates to a Google Form and interacts with it by filling out form fields. Since the specific form fields are not defined in the script, this tests basic form loading and interaction.

Starting URL: https://docs.google.com/forms/d/e/1FAIpQLSf2HoBHu7bLgGAOPQz-abpZ9MrSub_p5aIVit9SS4qYkOTVCg/viewform

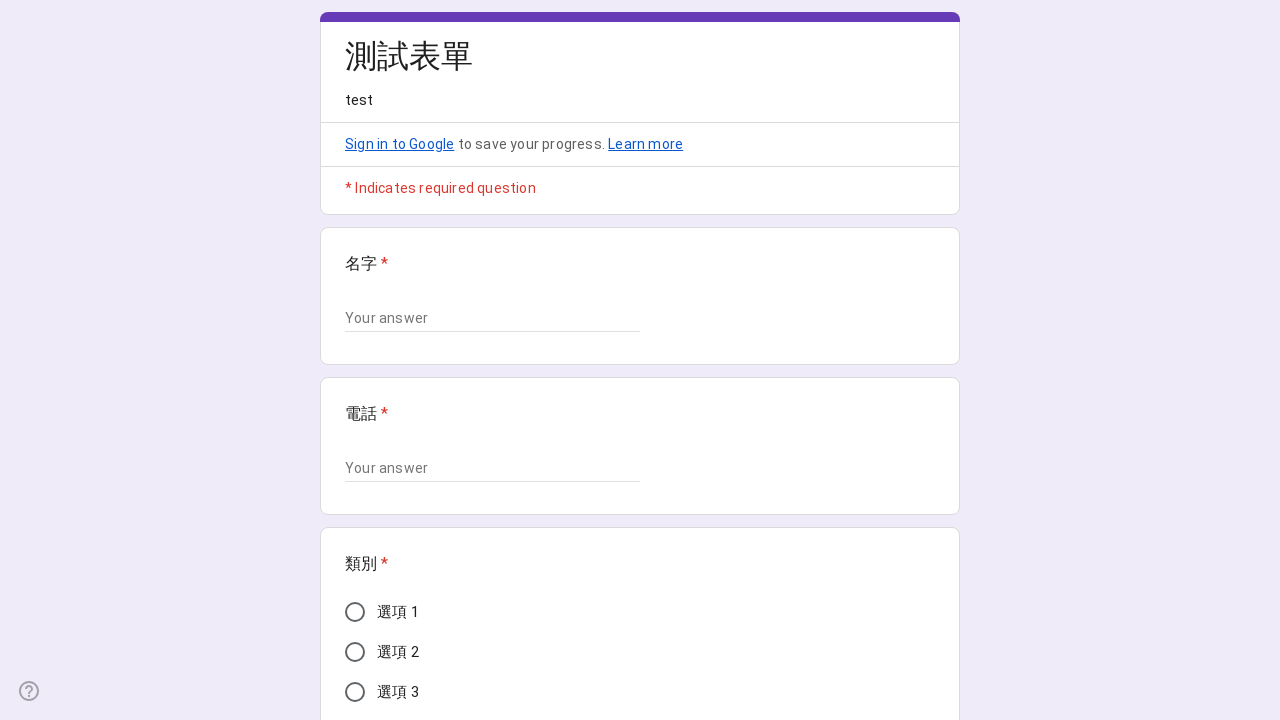

Google Form loaded and form element found
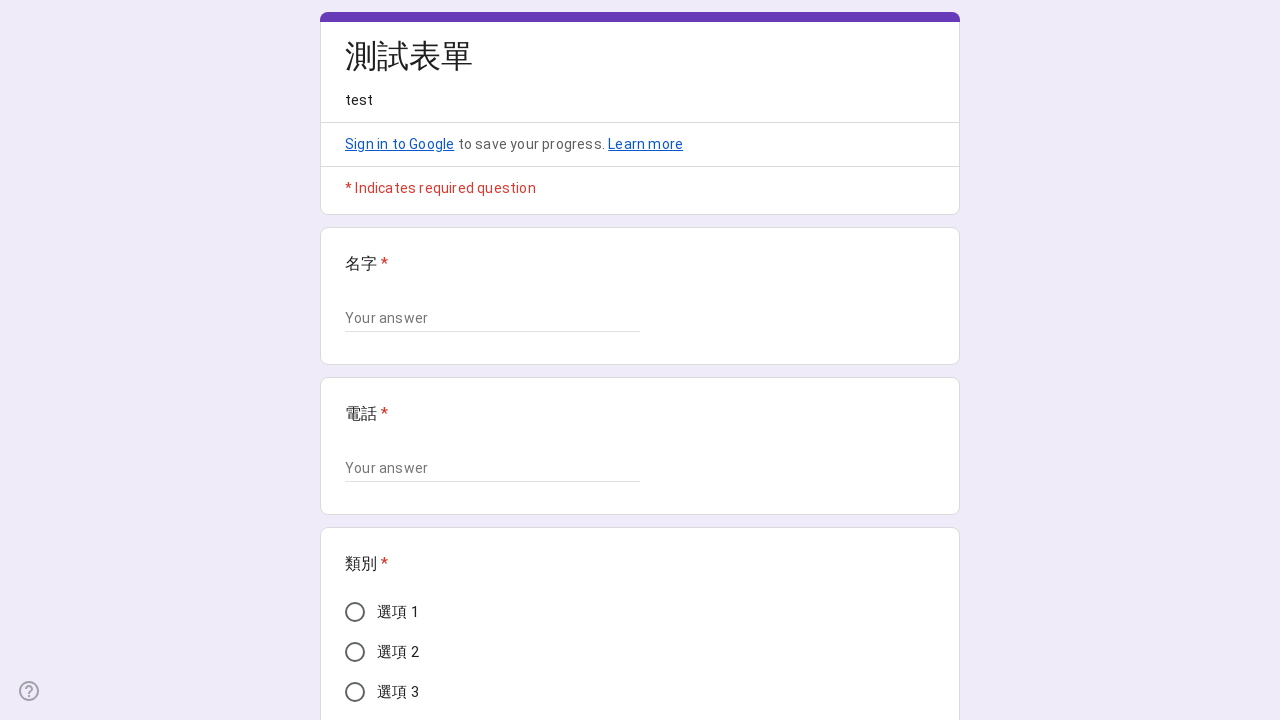

Located text input fields on the form
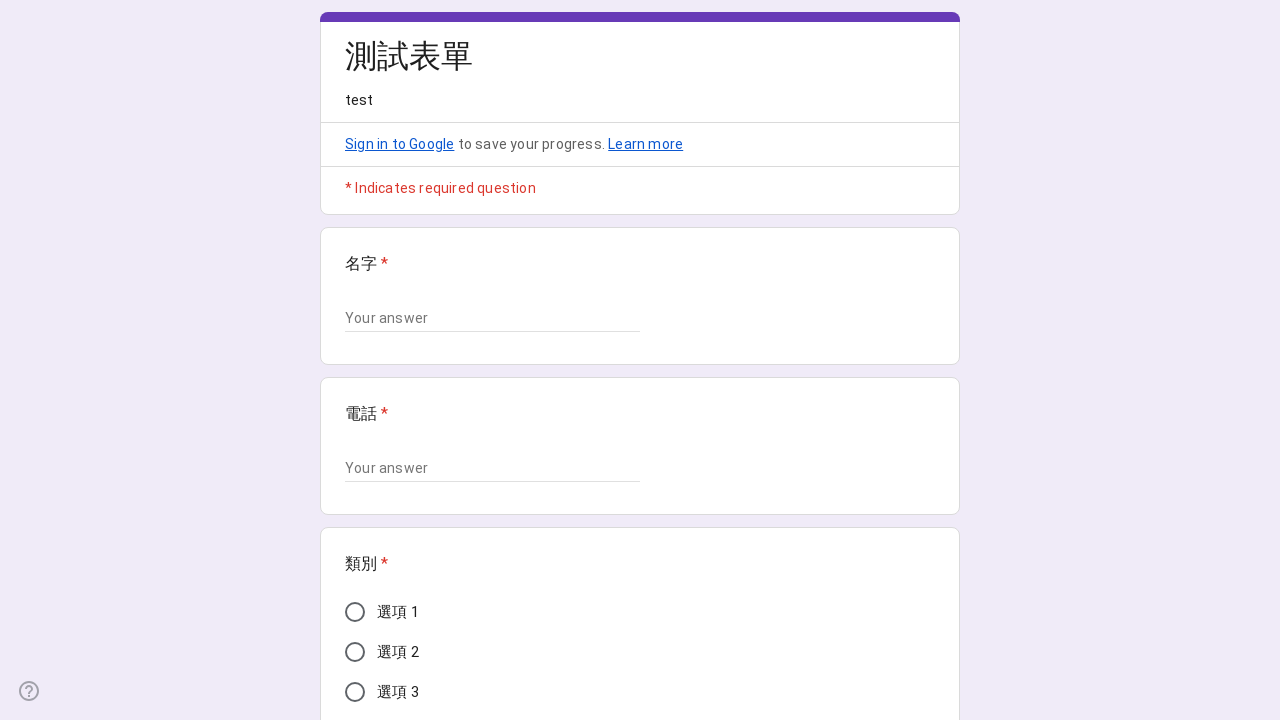

Filled first text input field with 'John Doe' on input[type='text'] >> nth=0
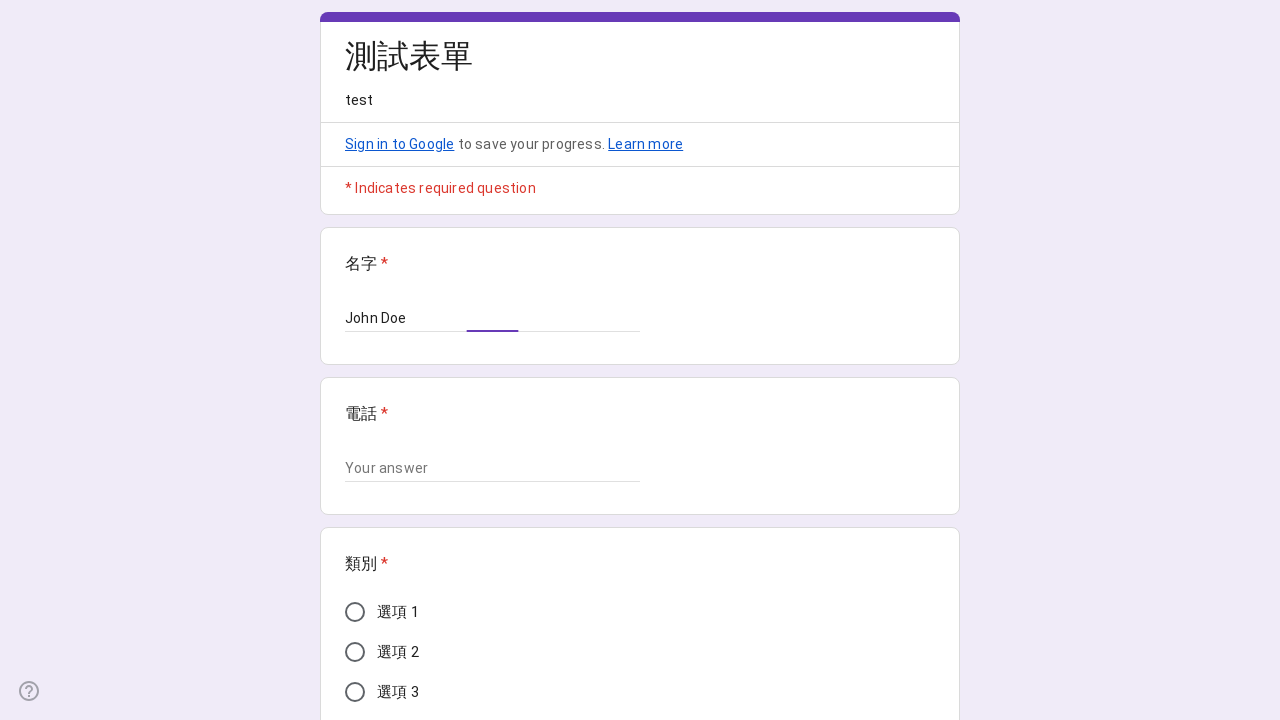

Located textarea fields on the form
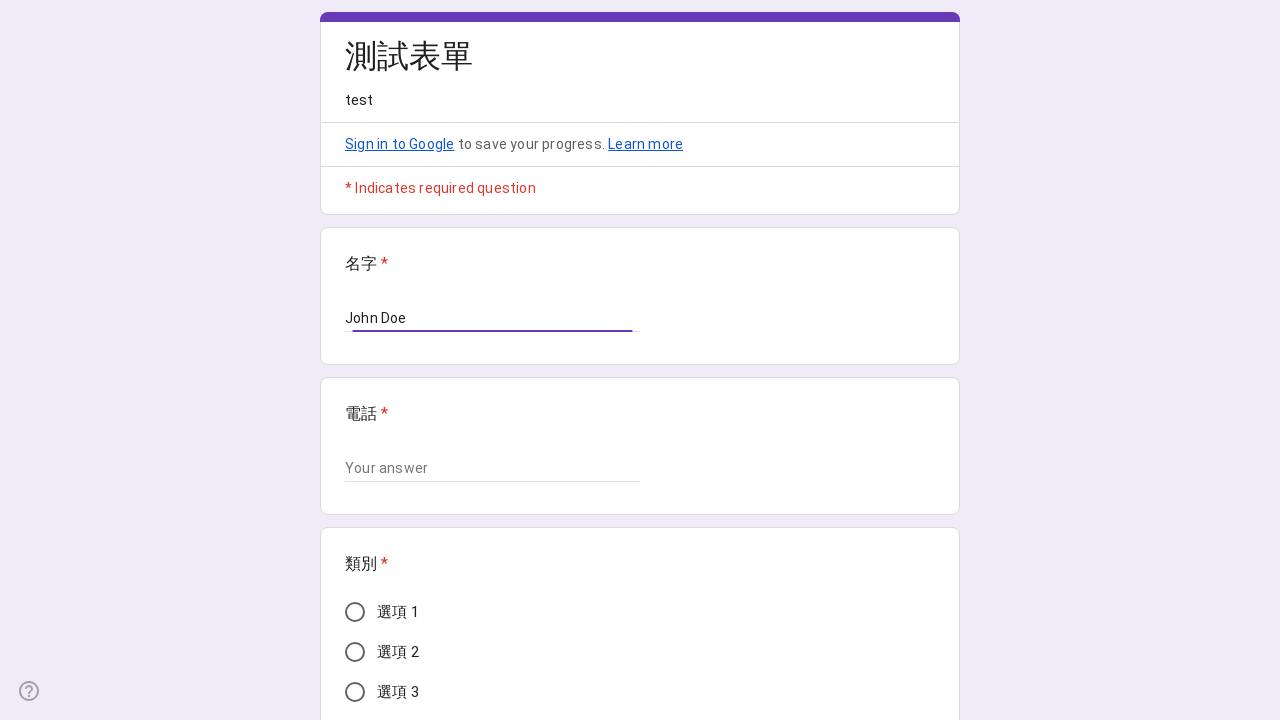

Waited for dynamic content to load
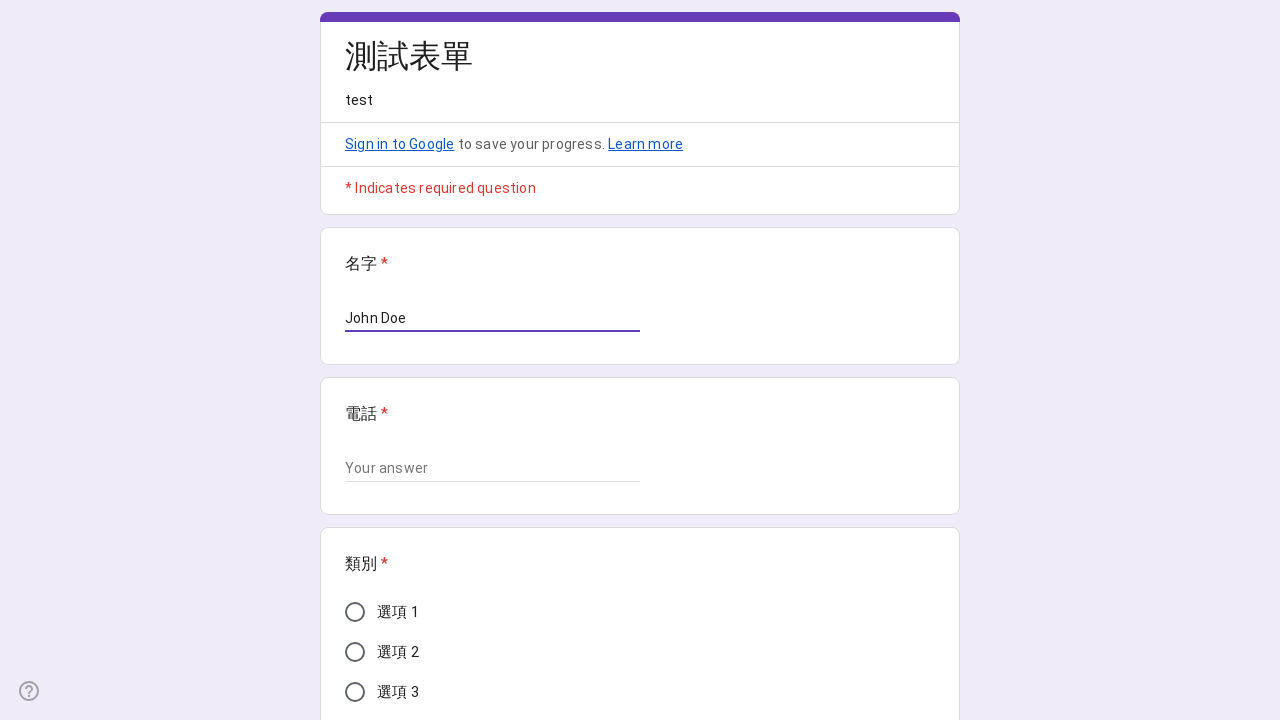

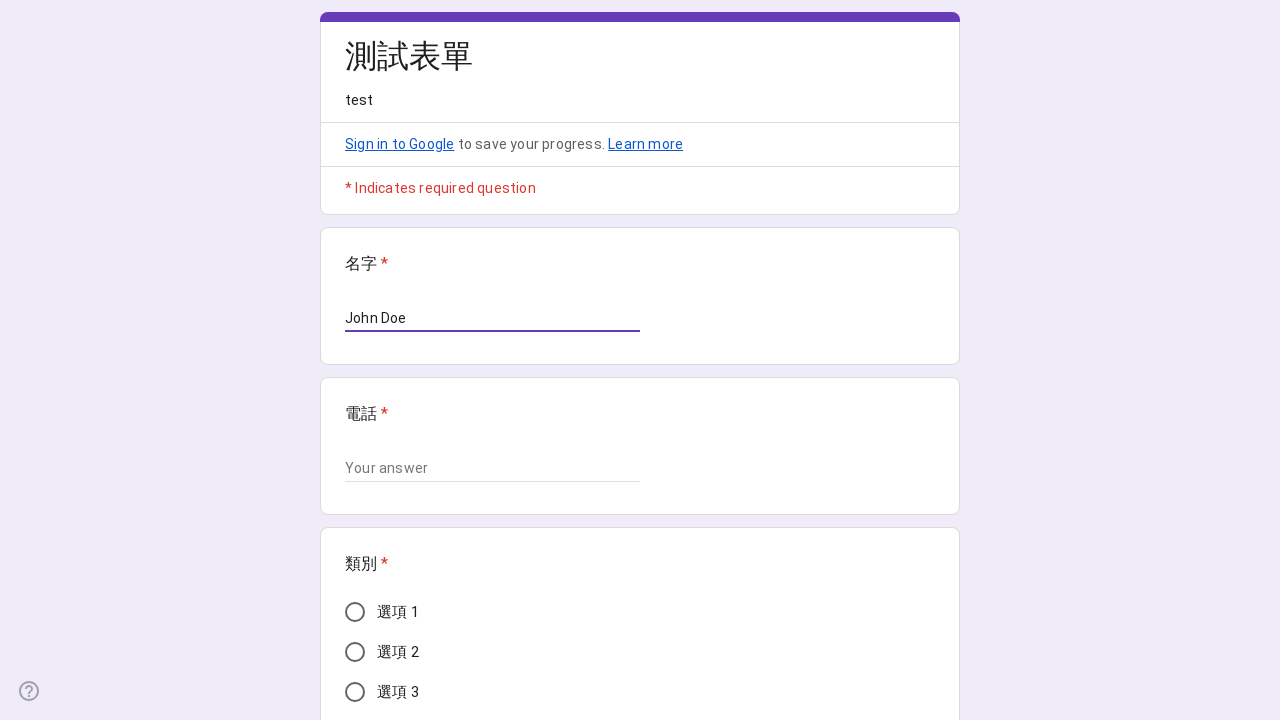